Performs mouse hover action over the Explore menu

Starting URL: https://dribbble.com/tags/mouse-over

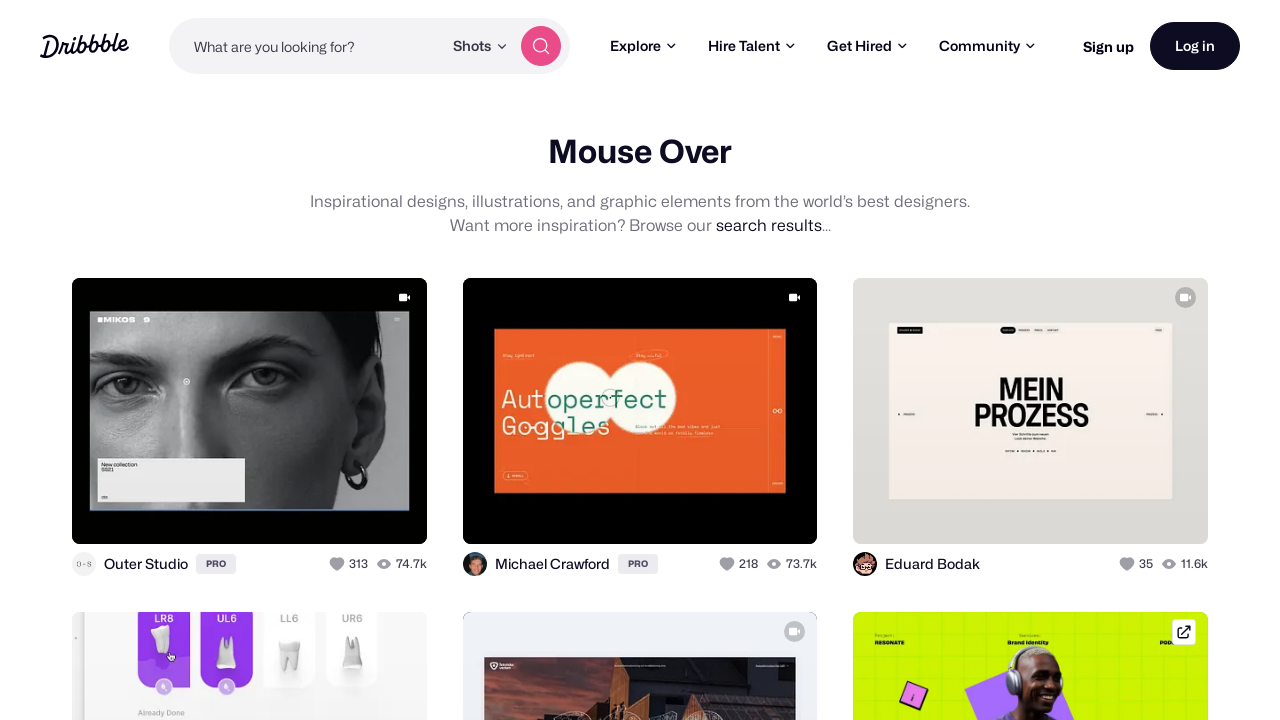

Navigated to Dribbble mouse-over tags page
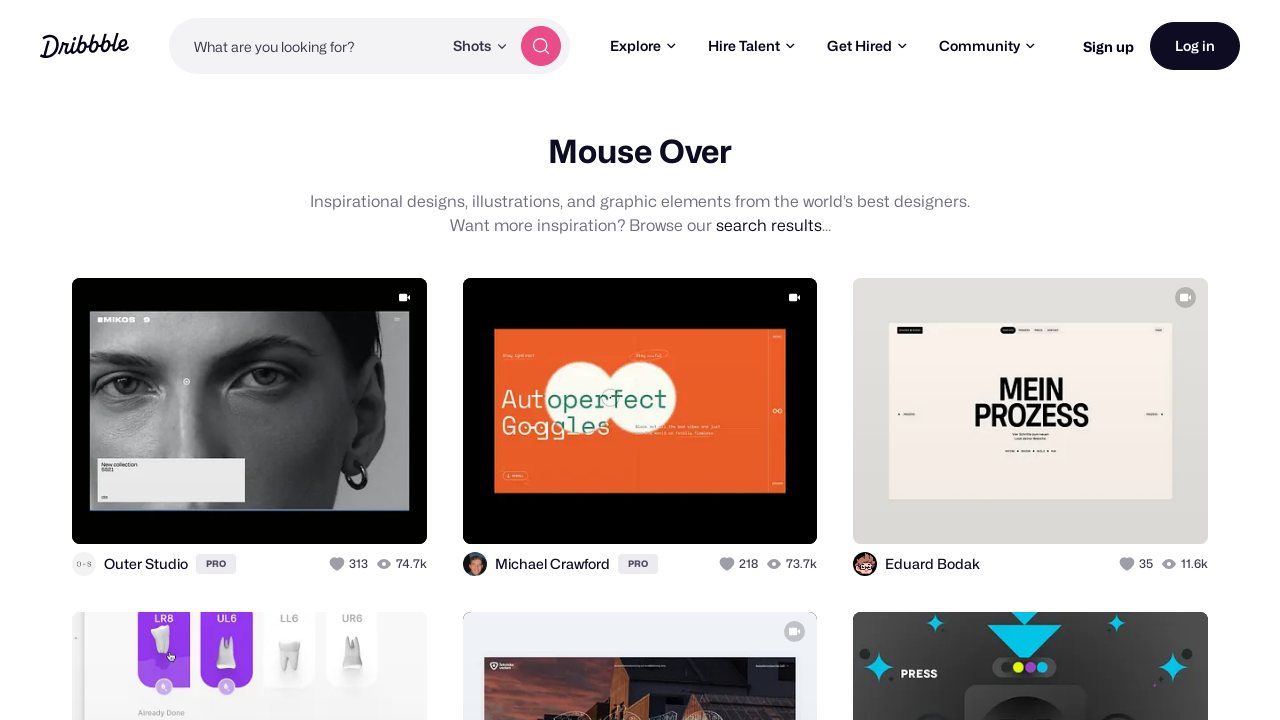

Performed mouse hover action over the Explore menu at (643, 46) on xpath=//a[normalize-space()='Explore'][normalize-space()='Explore']
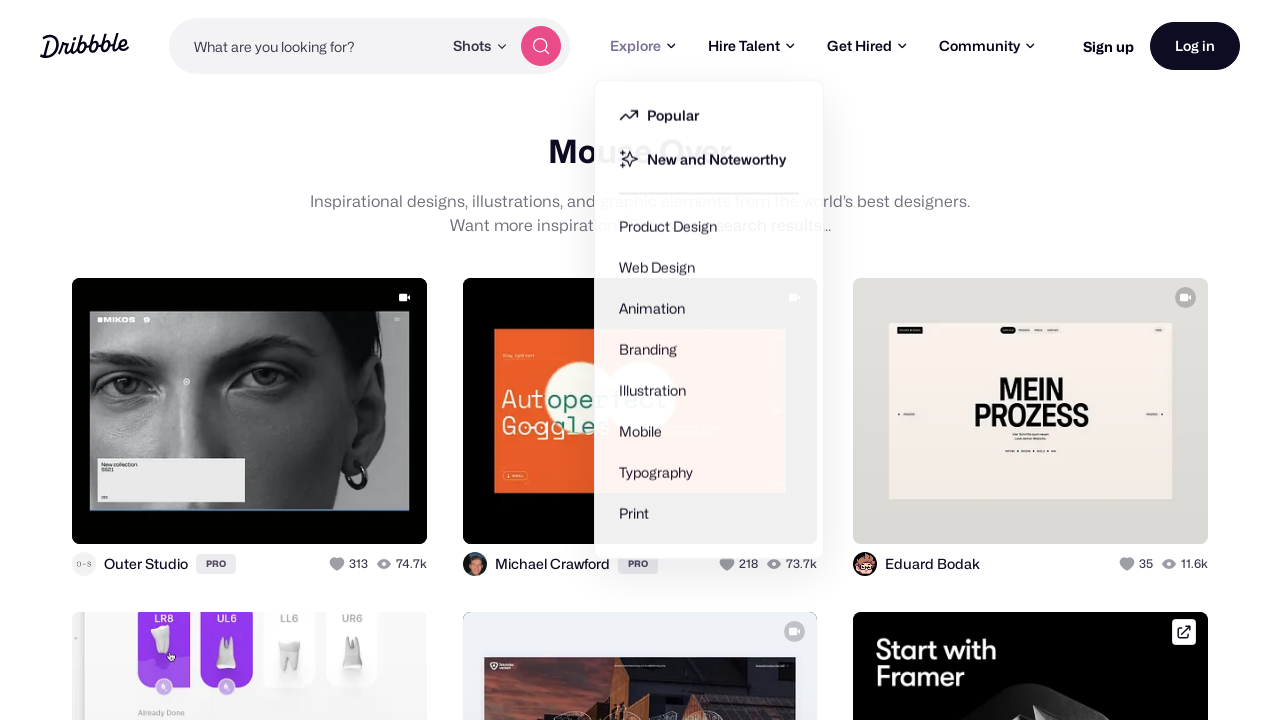

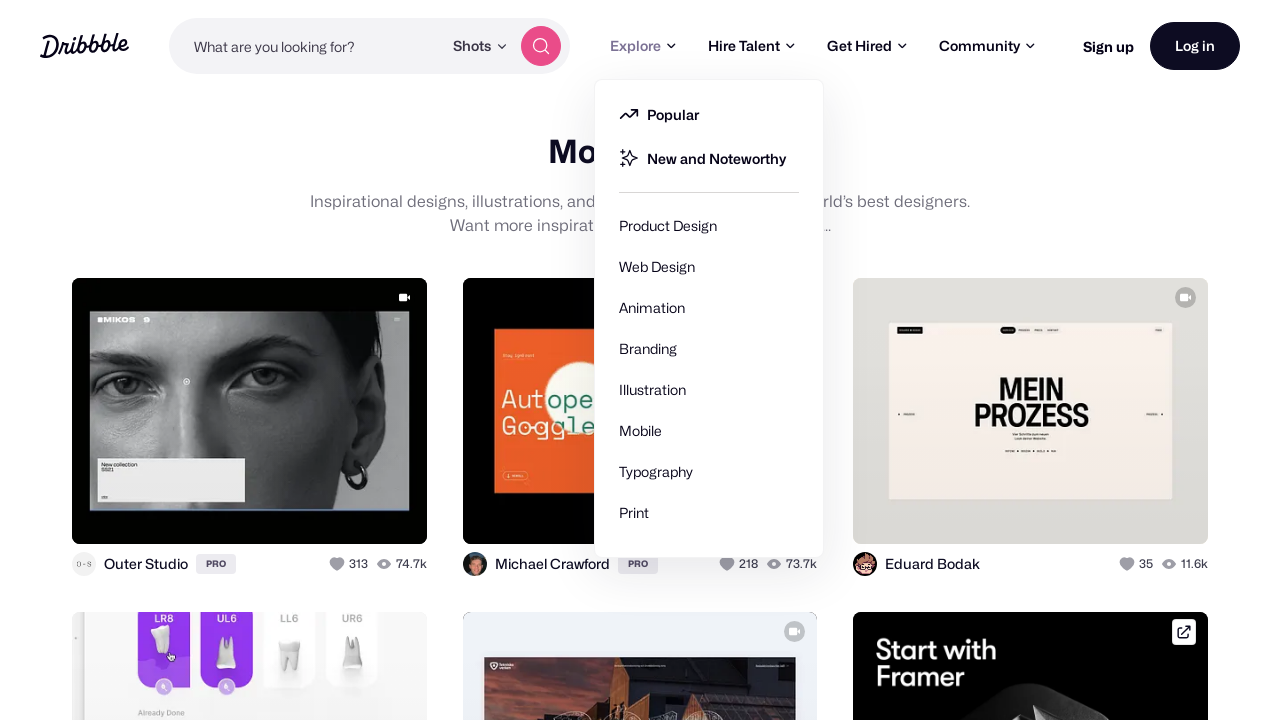